Tests form interaction on a training ground page by entering text into an input field and clicking a button

Starting URL: https://techstepacademy.com/training-ground

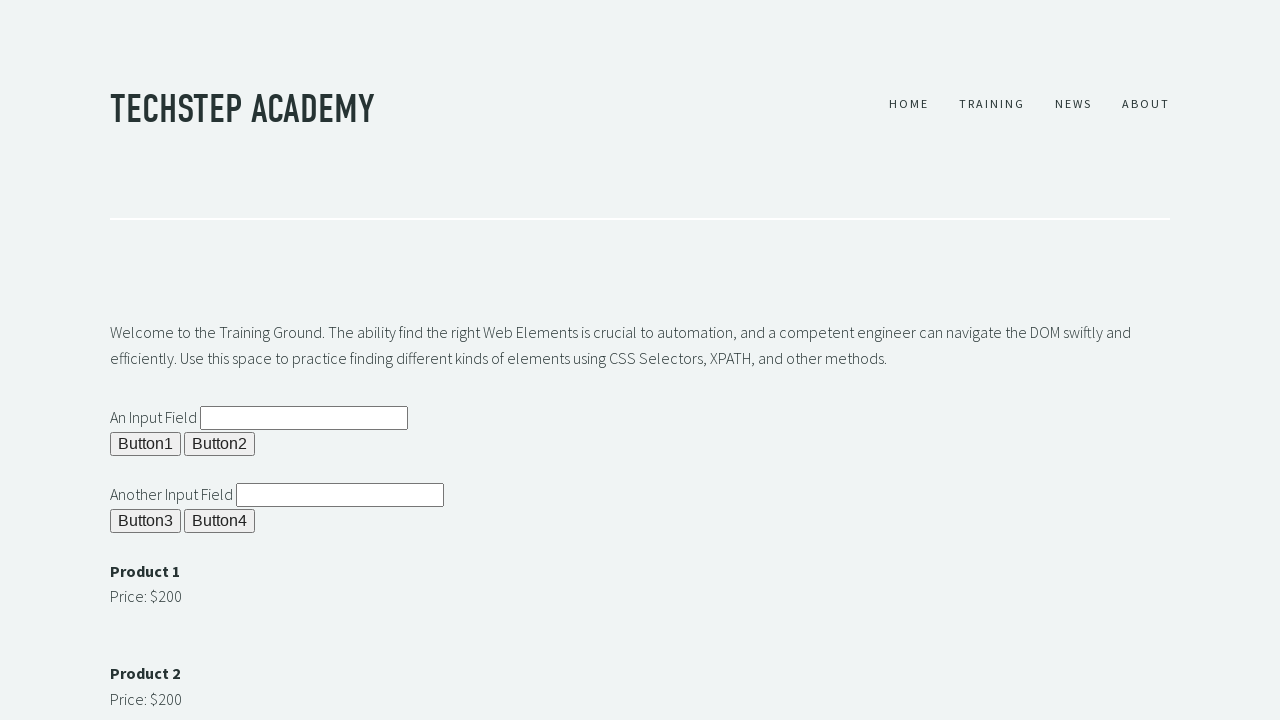

Filled second input field with 'Test text' on input#ipt2
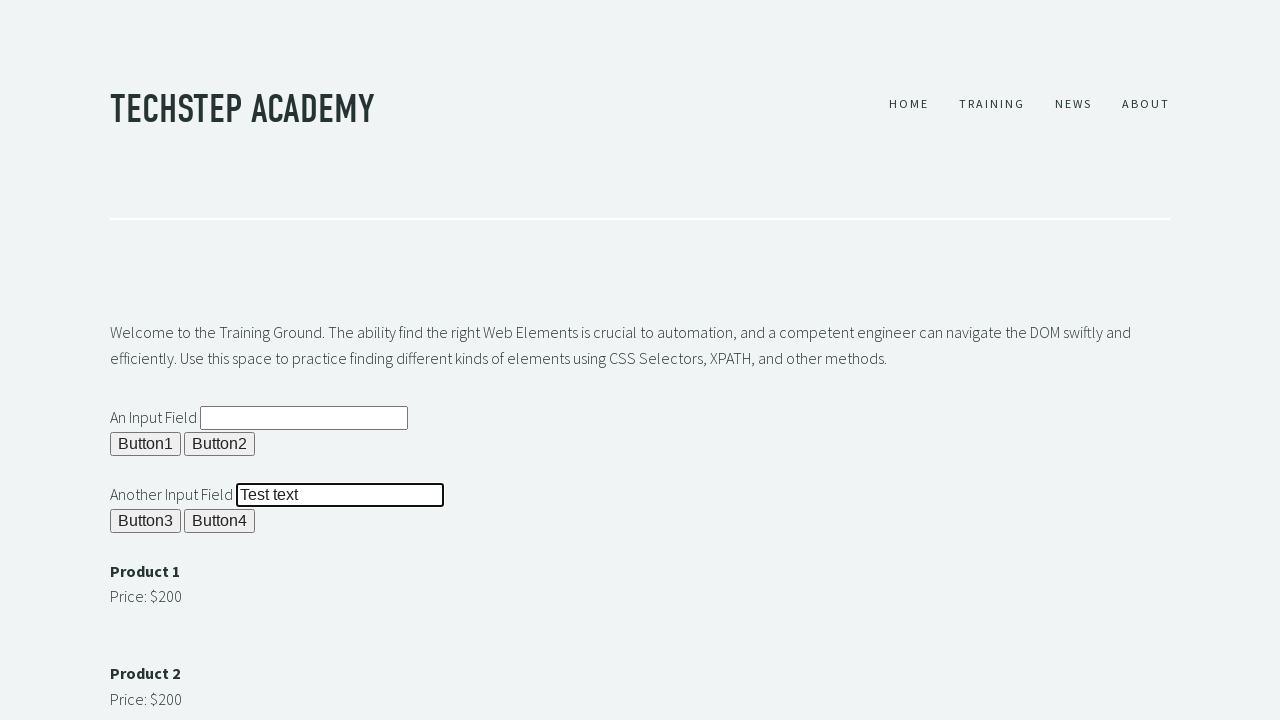

Clicked the fourth button at (220, 521) on xpath=//button[@id='b4']
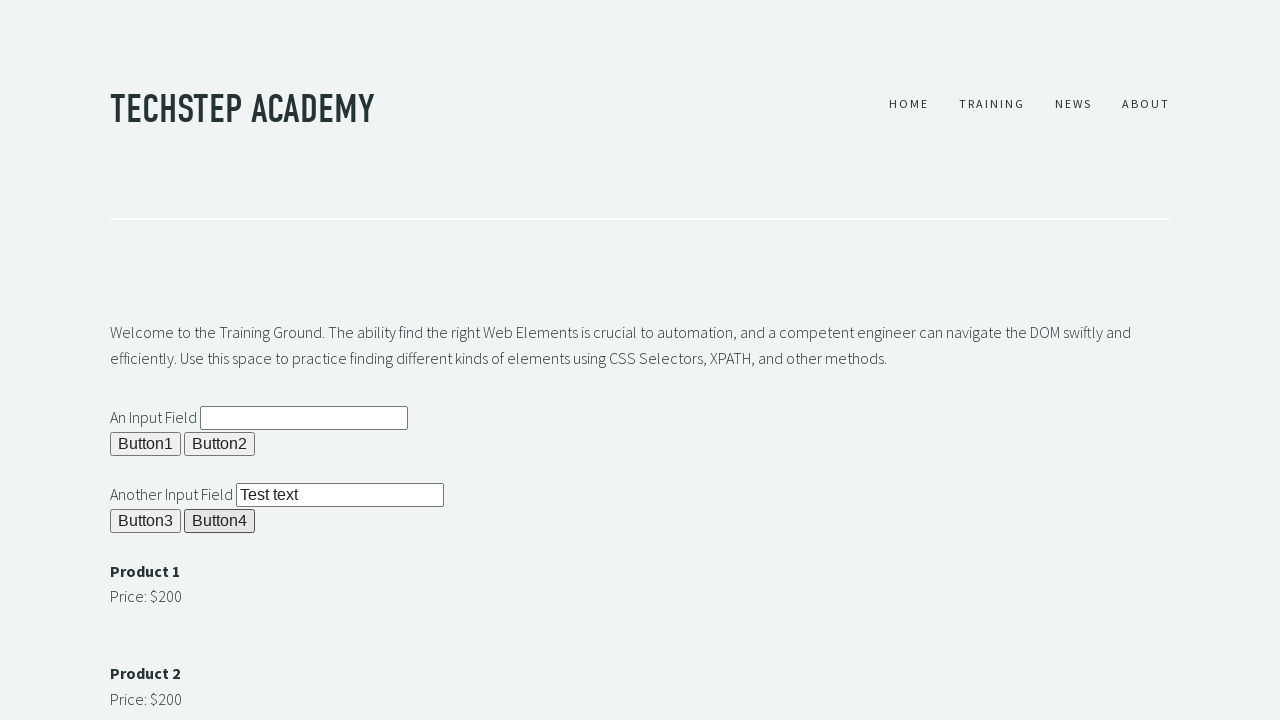

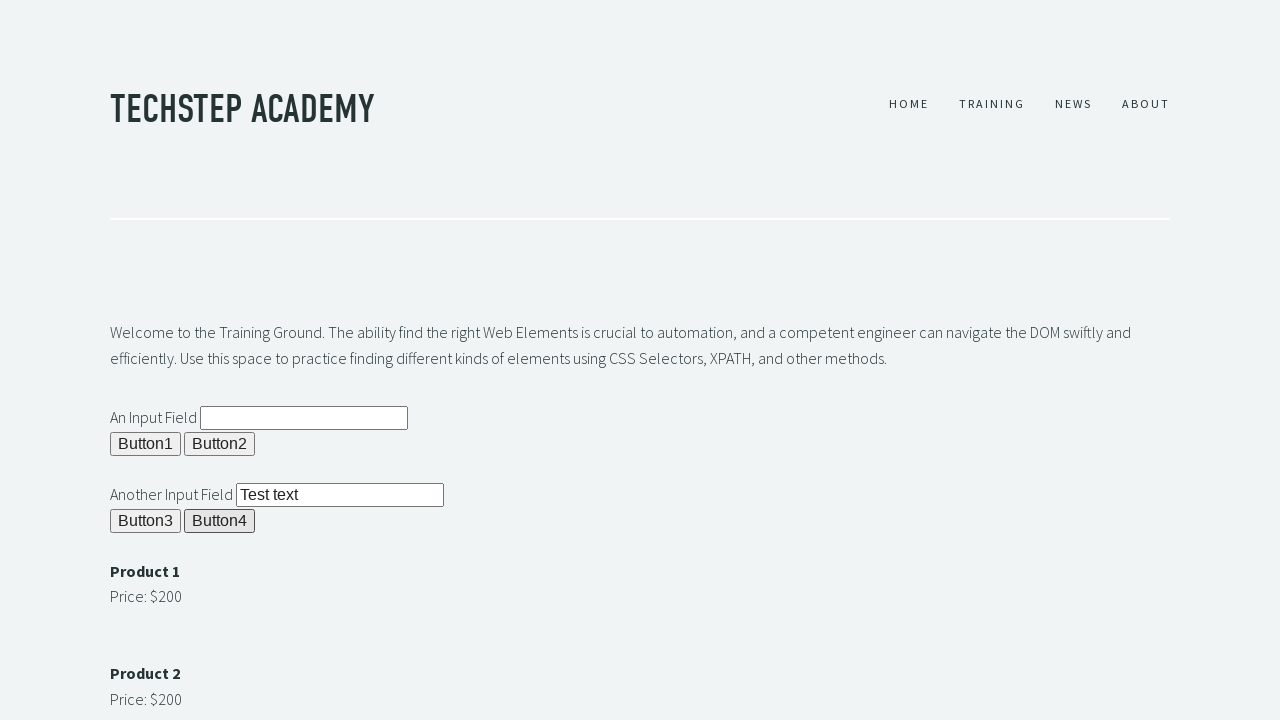